Tests getting attributes from elements and setting values in search input

Starting URL: https://v5.webdriver.io

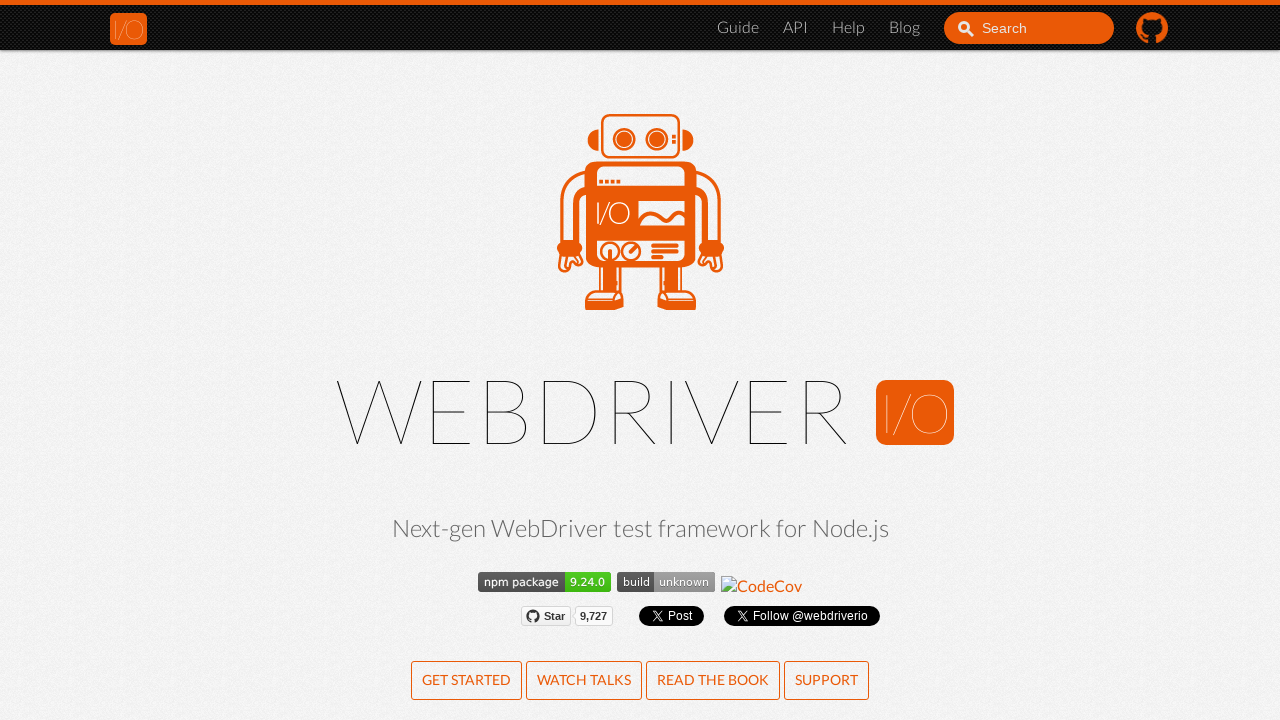

Retrieved title attribute from search input element
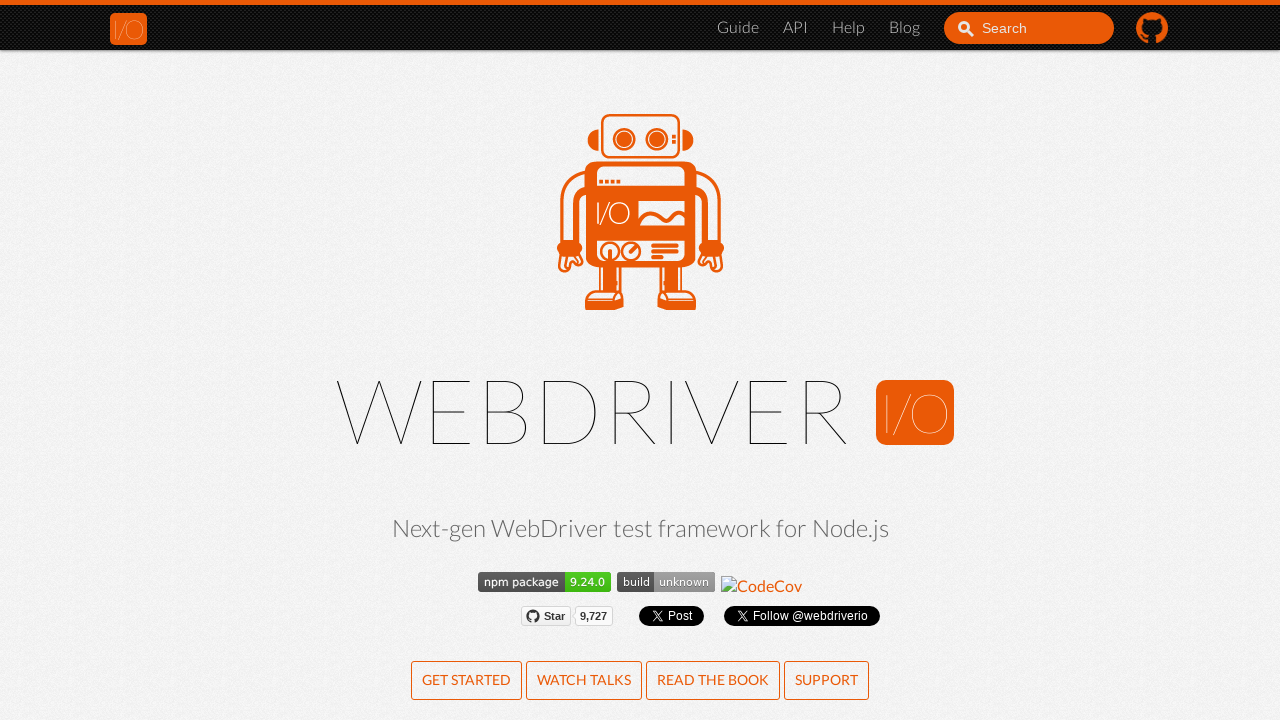

Filled search input with 'test123' on #search_input_react
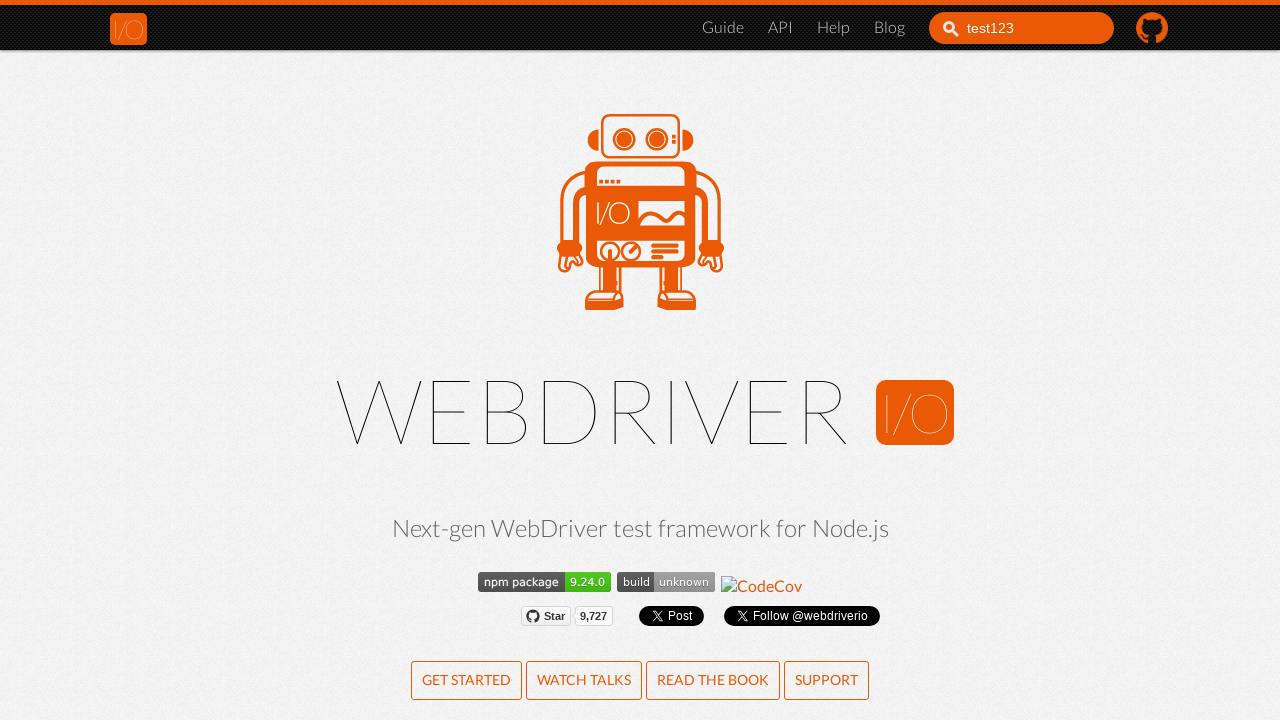

Retrieved current value from search input element
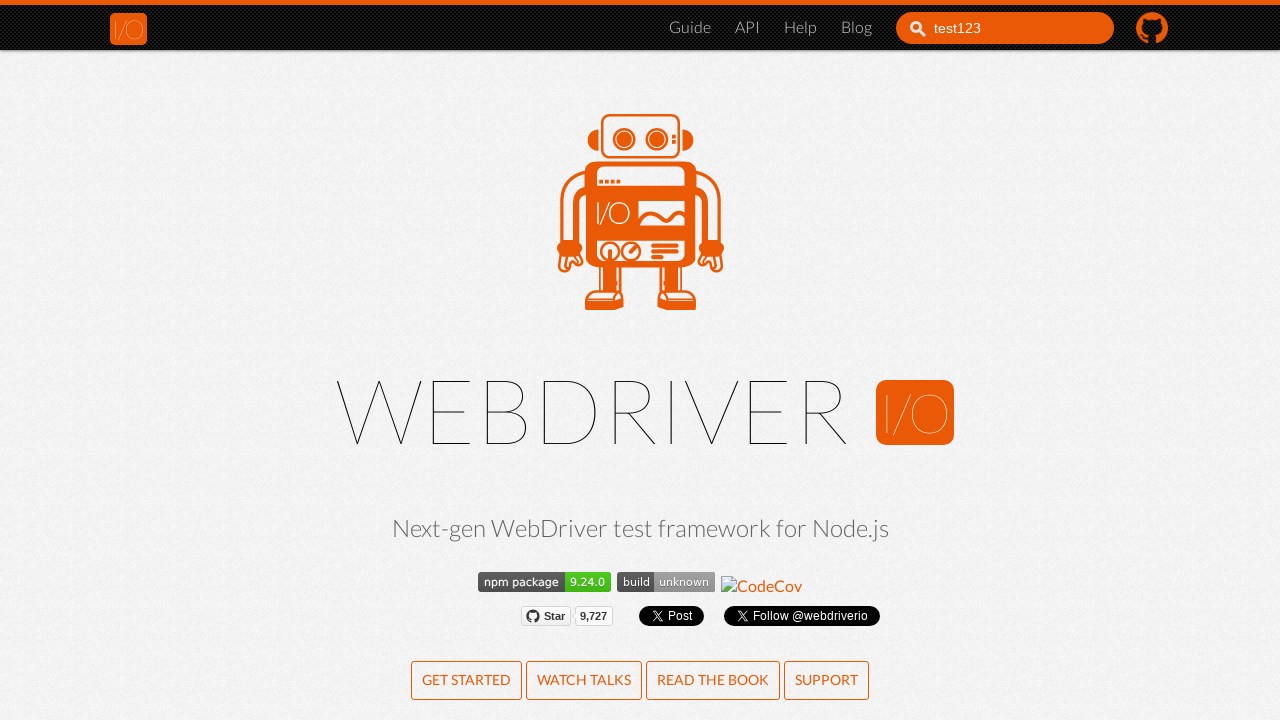

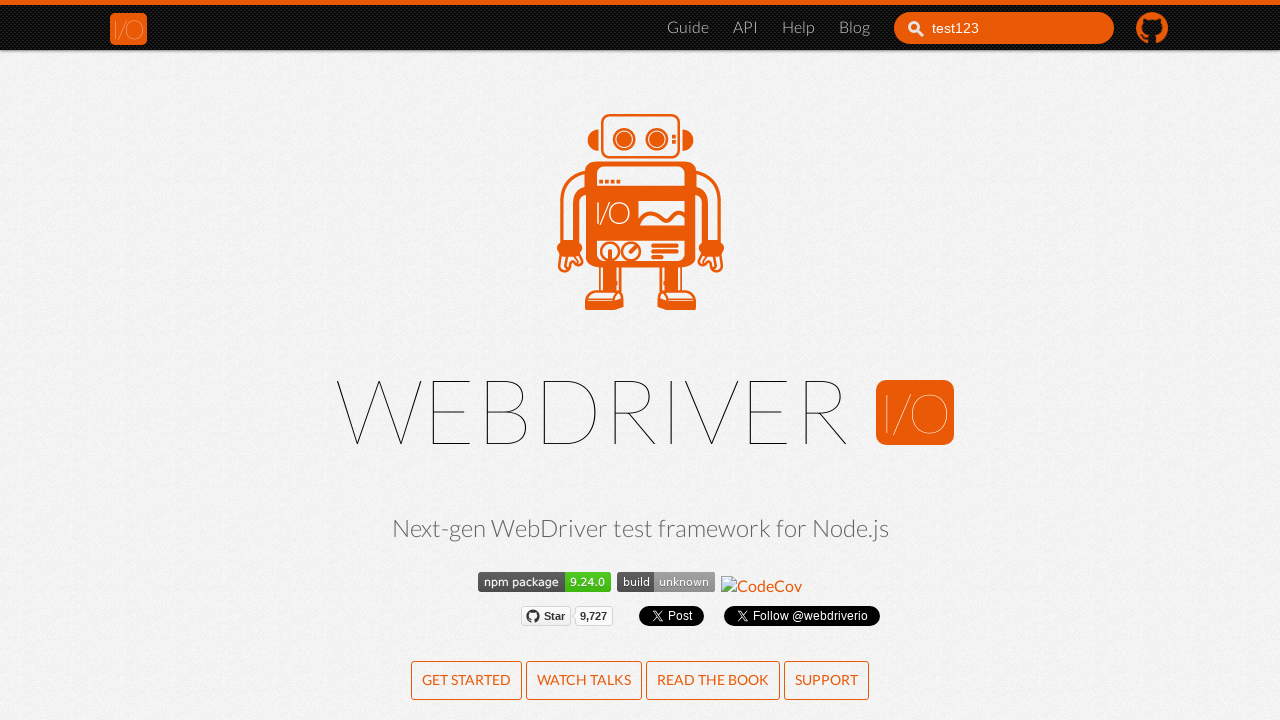